Validates that product category links (Speakers, Tablets, Headphones, Laptops, Mice), Shop Now buttons, Special Offer section, navigation links, and logo are displayed and enabled on the homepage

Starting URL: https://advantageonlineshopping.com/#/

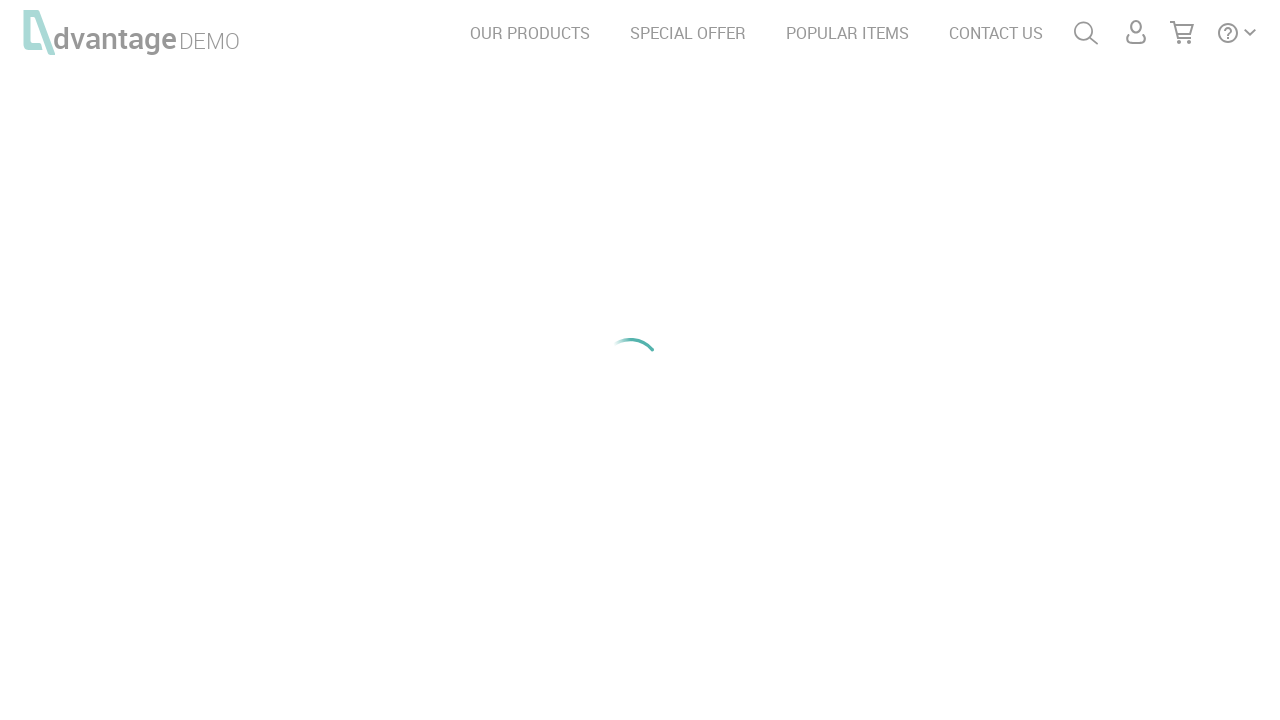

Waited for Speakers product category text to load
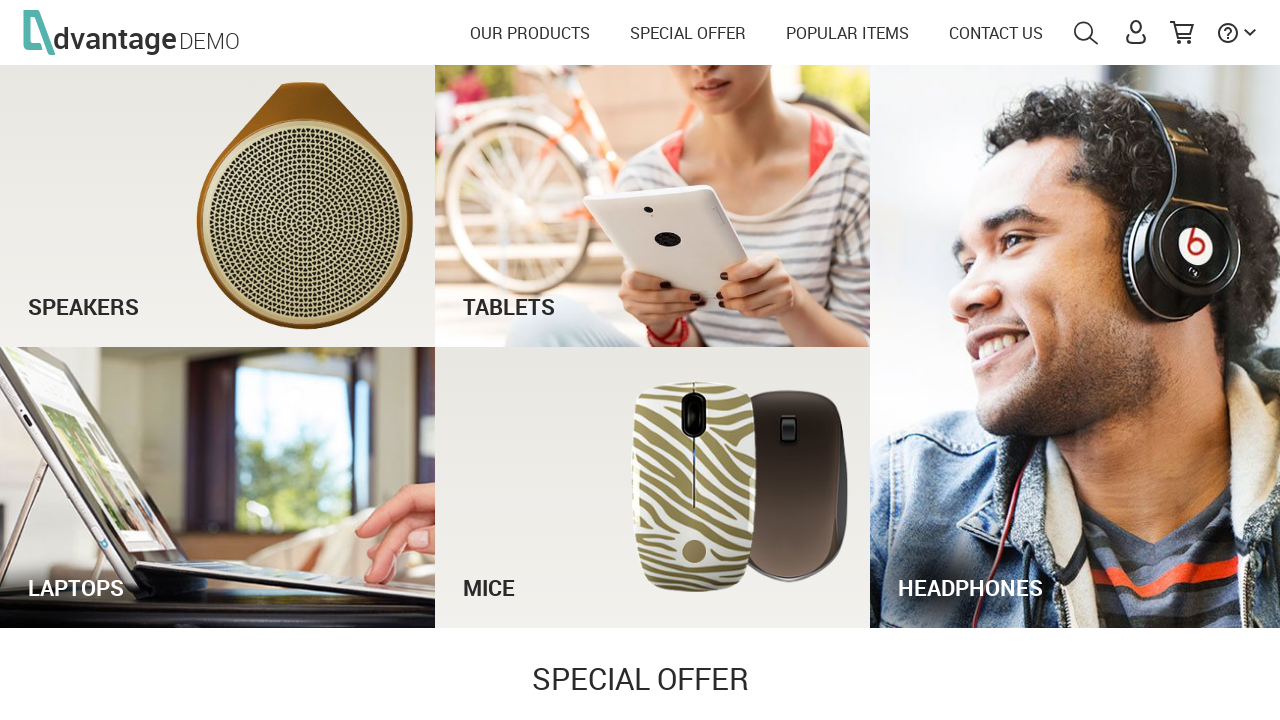

Waited for Tablets product category text to load
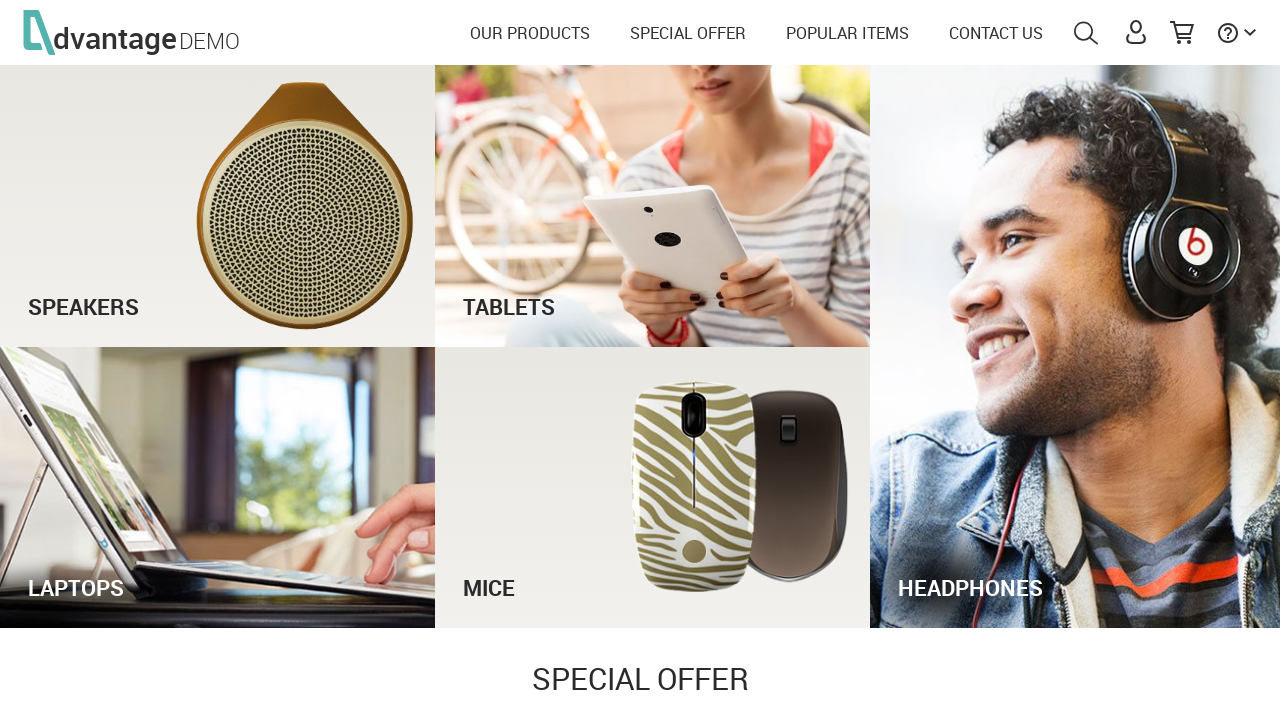

Waited for Laptops product category text to load
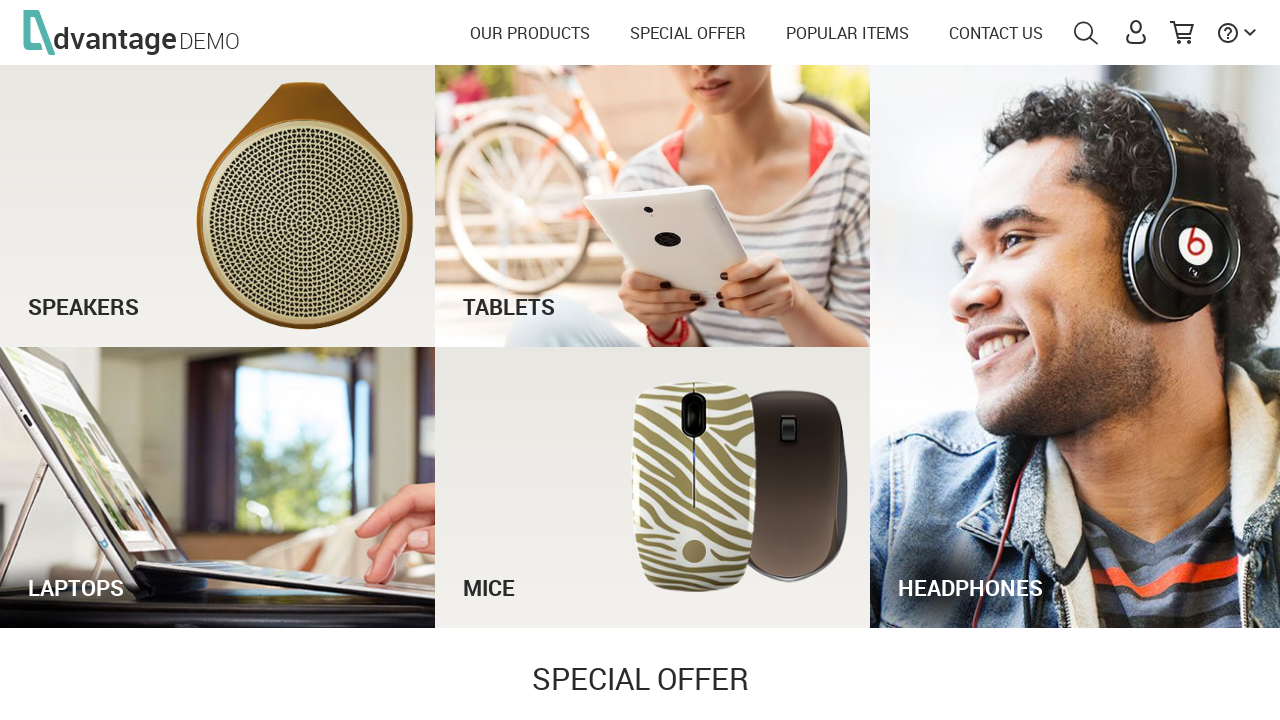

Waited for Mice product category text to load
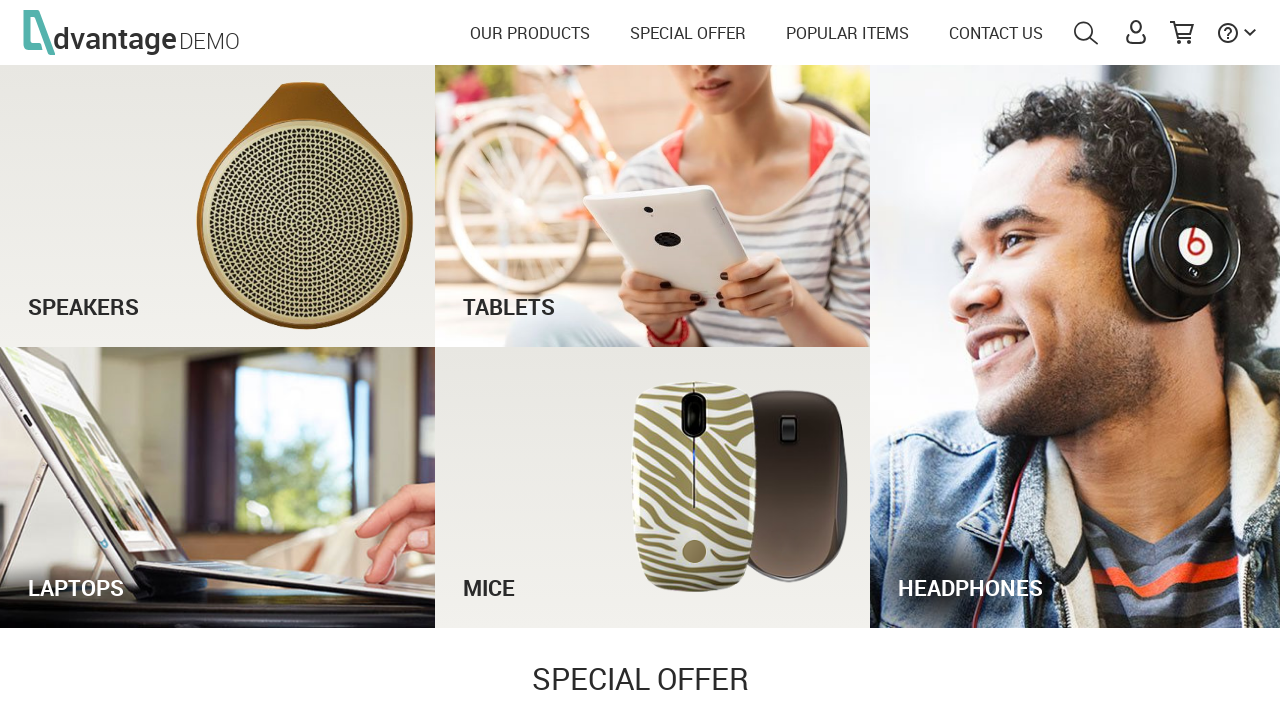

Waited for Headphones product category text to load
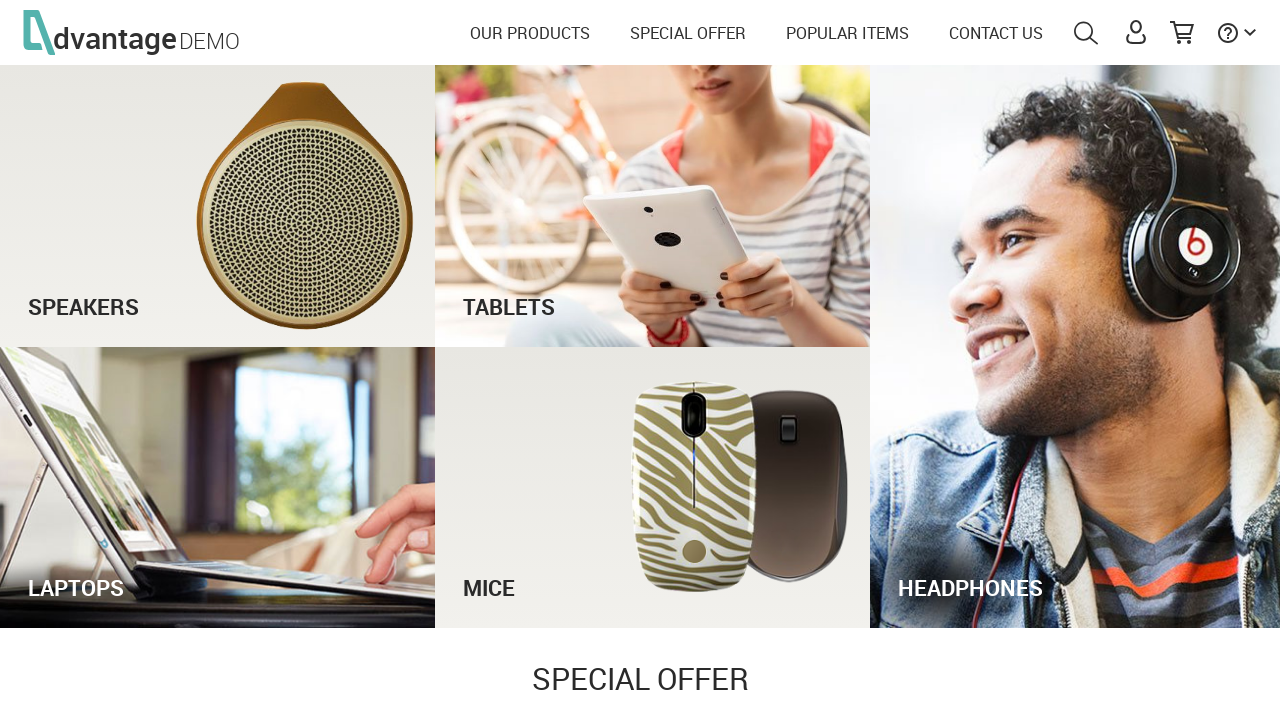

Verified Speakers Shop Now link is enabled
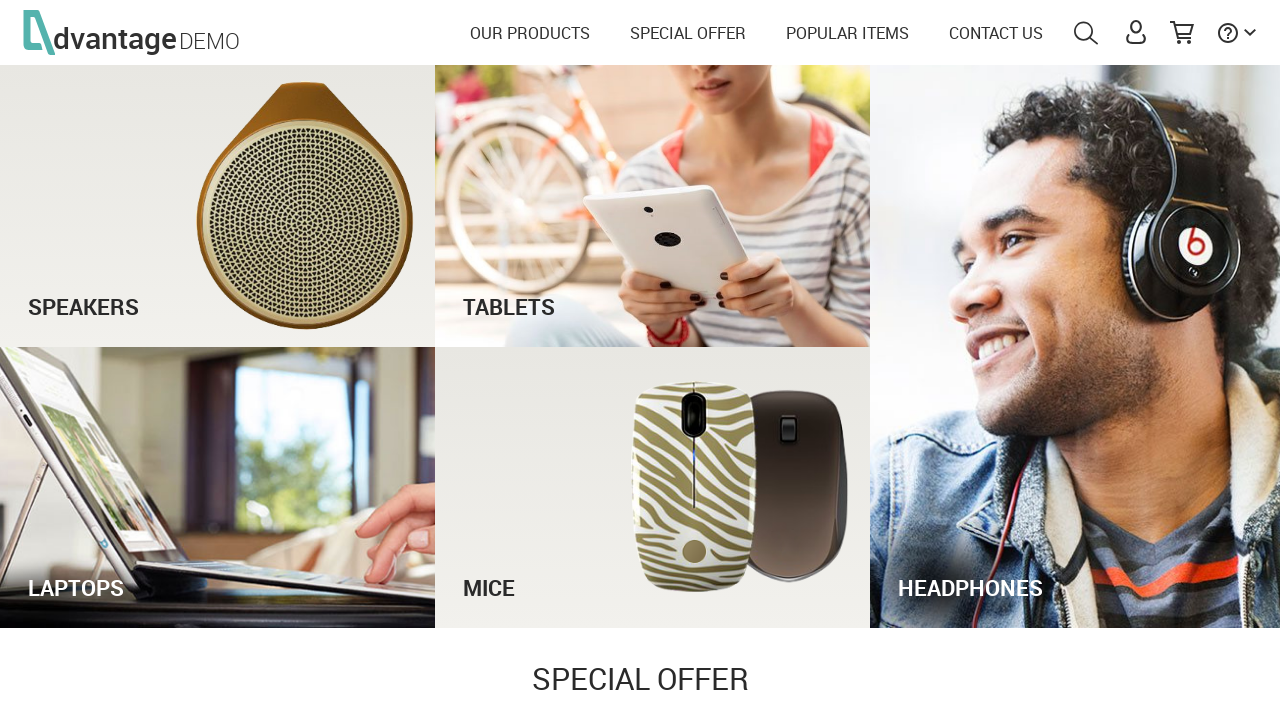

Verified Tablets Shop Now link is enabled
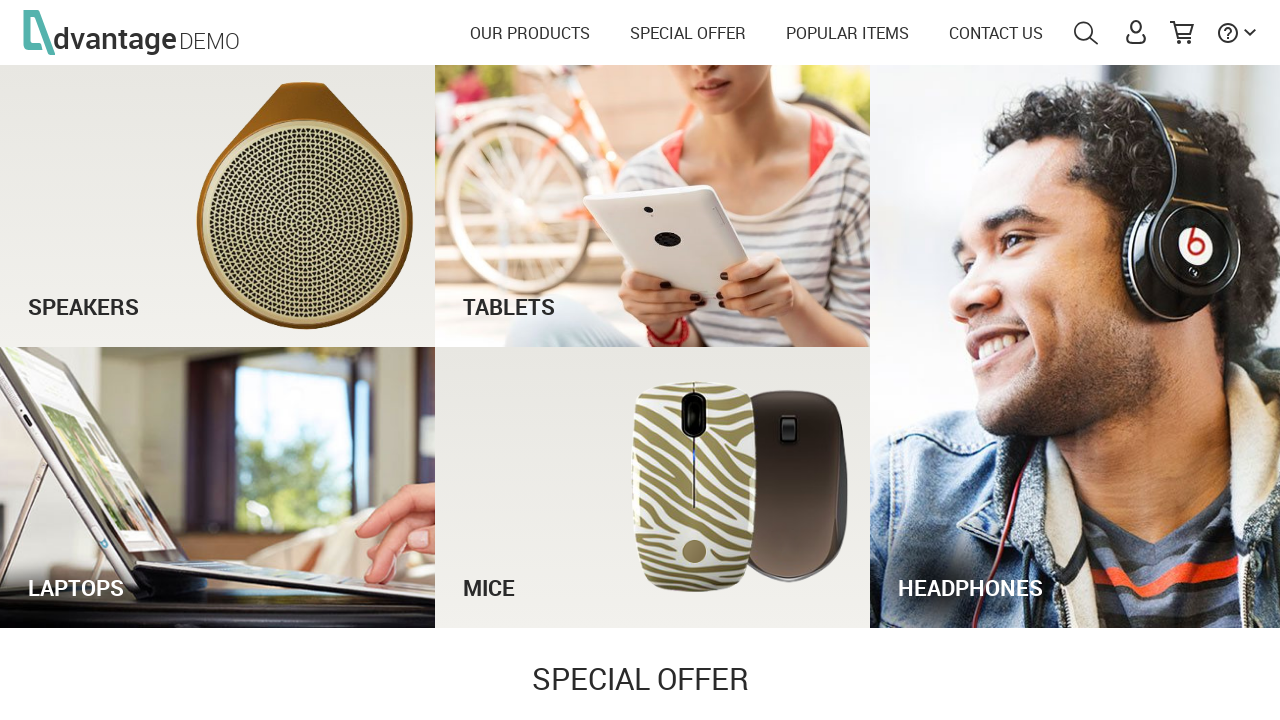

Verified Laptops Shop Now link is enabled
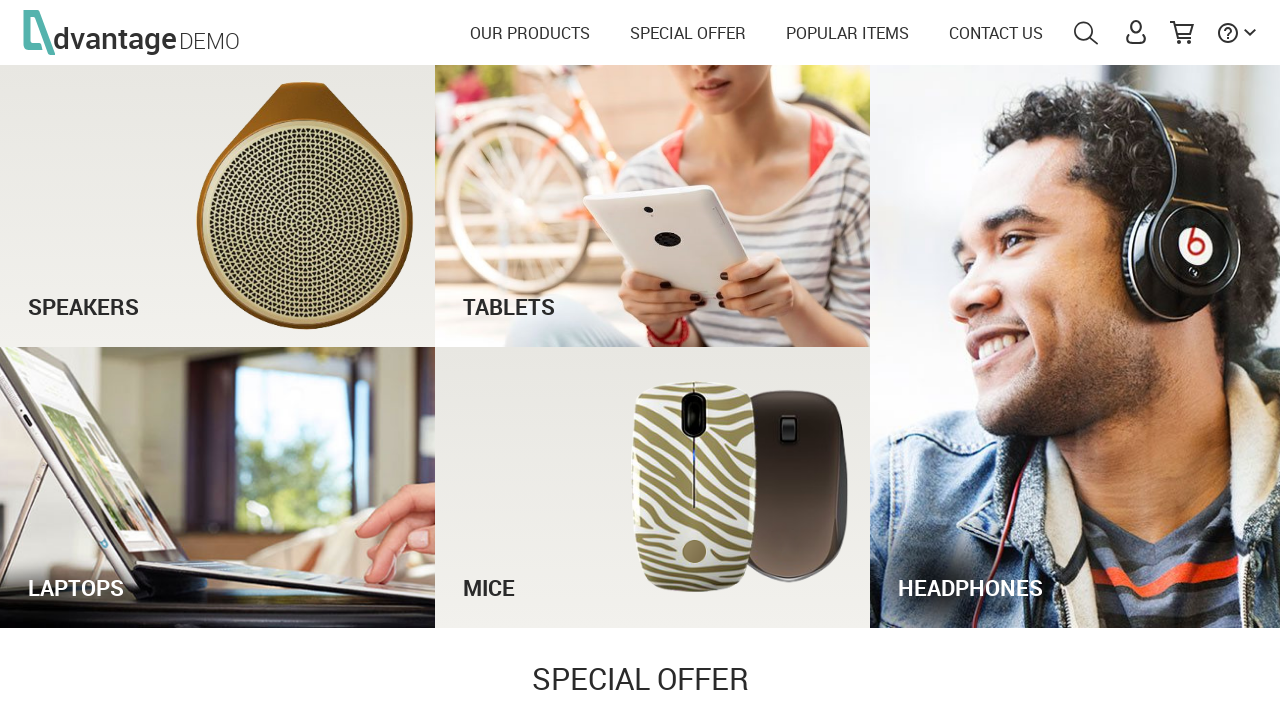

Verified Mice Shop Now link is enabled
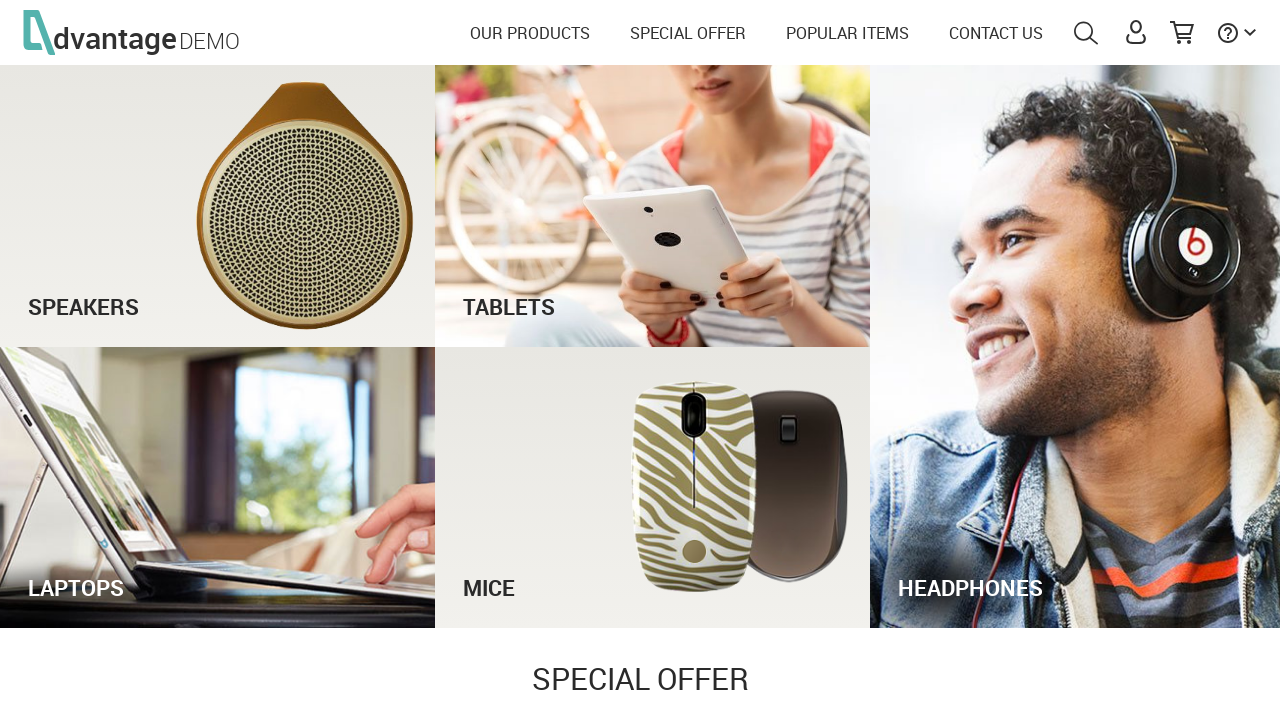

Verified Headphones Shop Now link is enabled
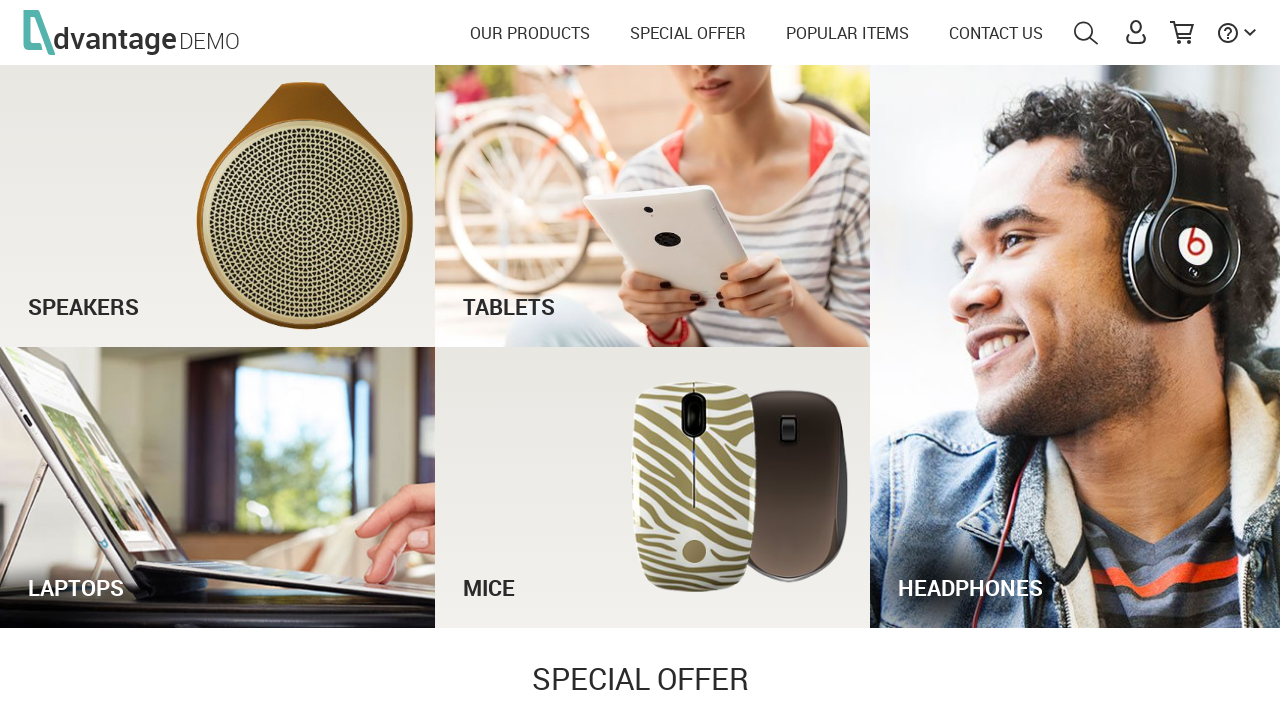

Verified Special Offer section heading is displayed
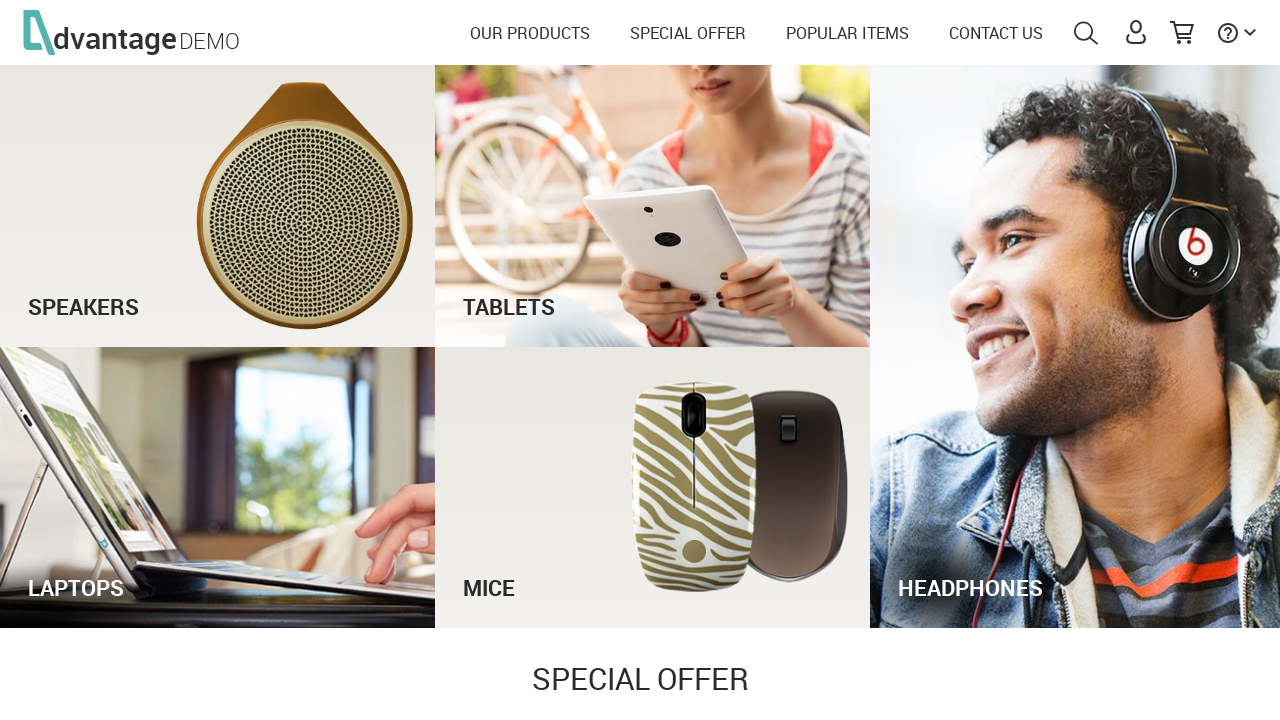

Verified See Offer button is displayed
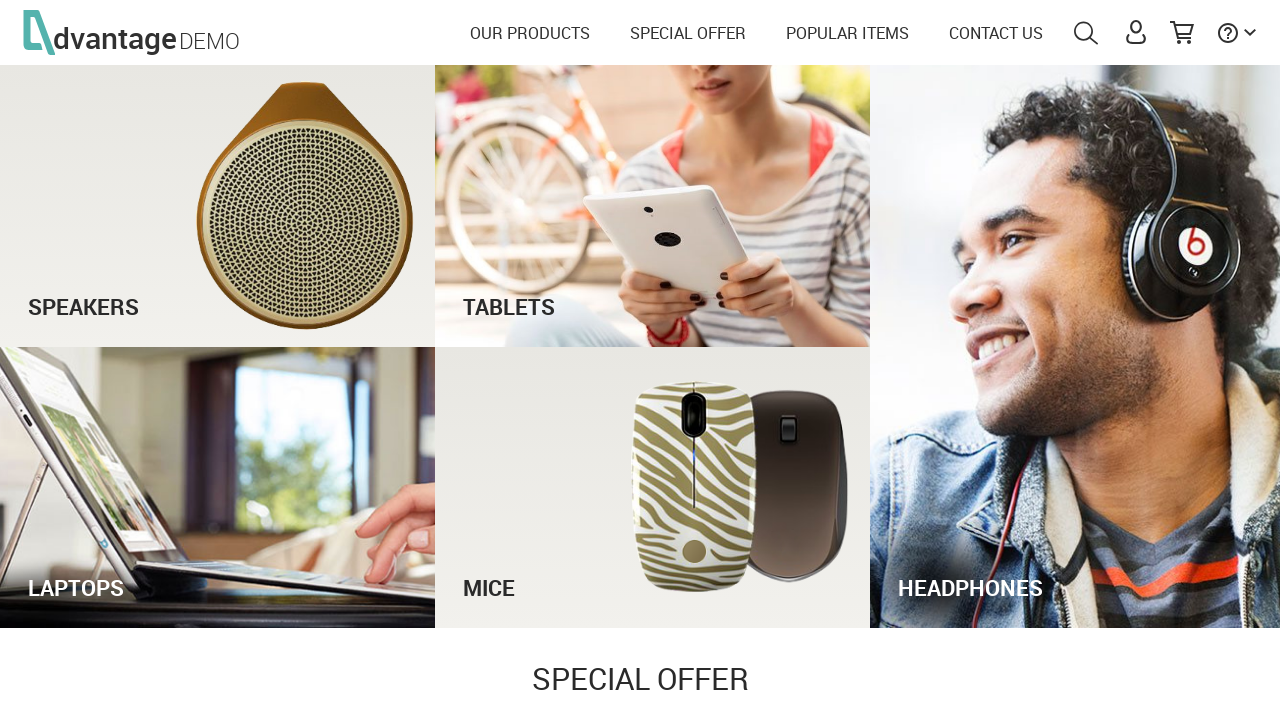

Verified OUR PRODUCTS navigation link is displayed
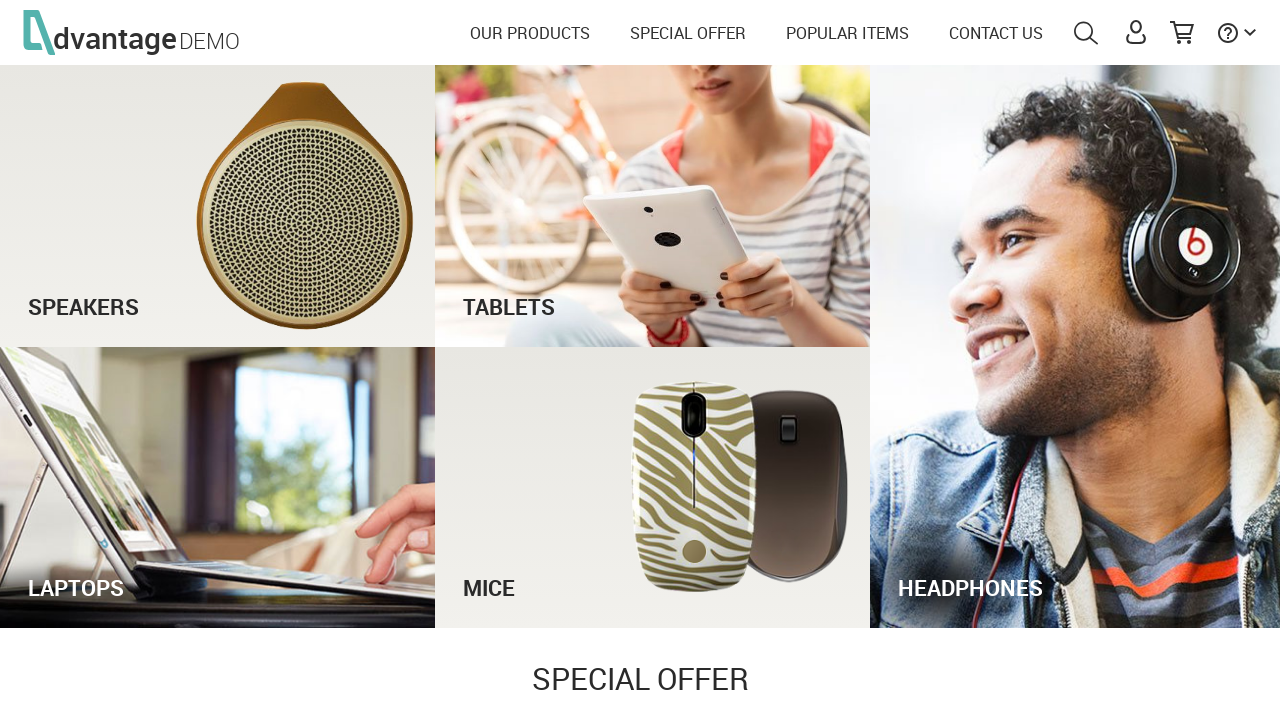

Verified SPECIAL OFFER navigation link is displayed
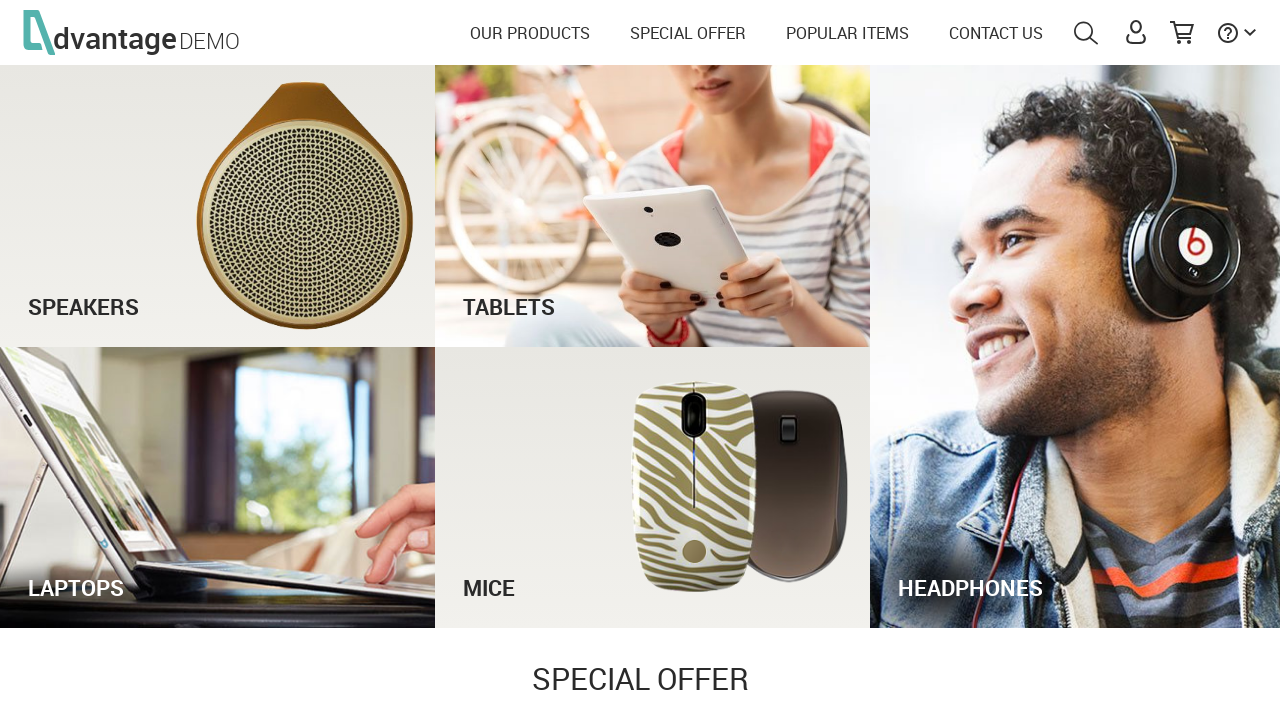

Verified POPULAR ITEMS navigation link is displayed
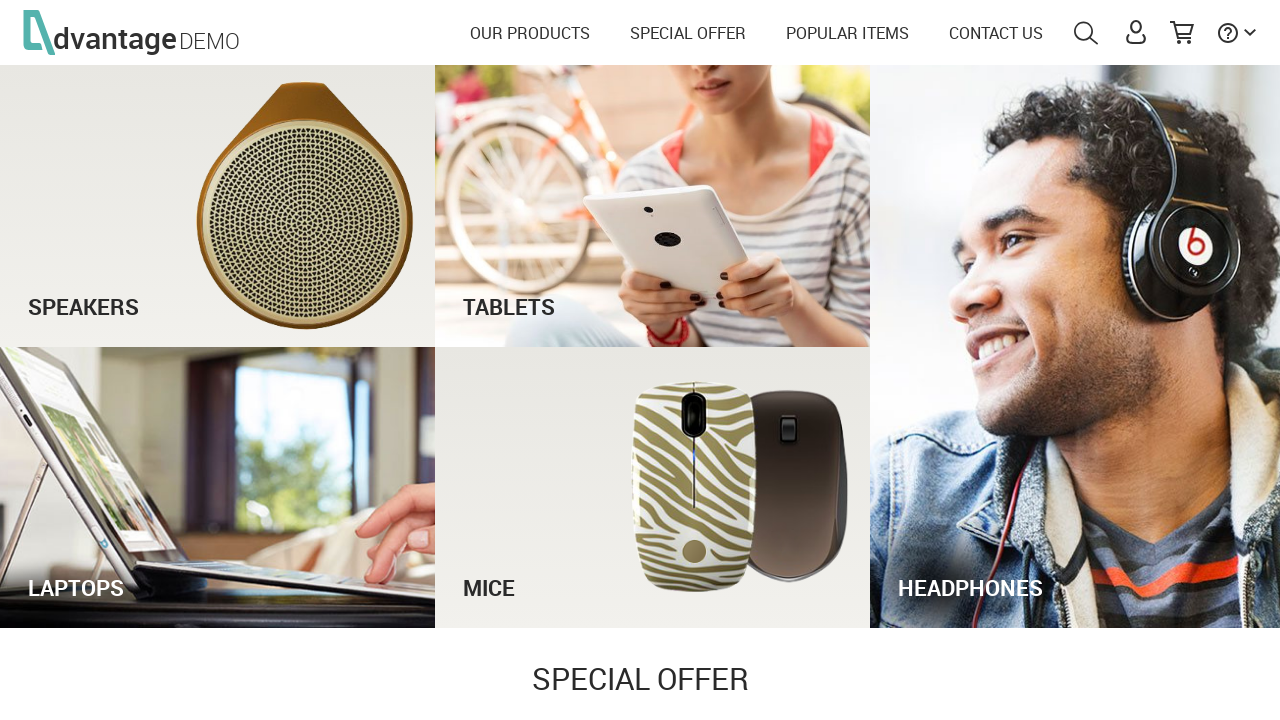

Verified CONTACT US navigation link is displayed
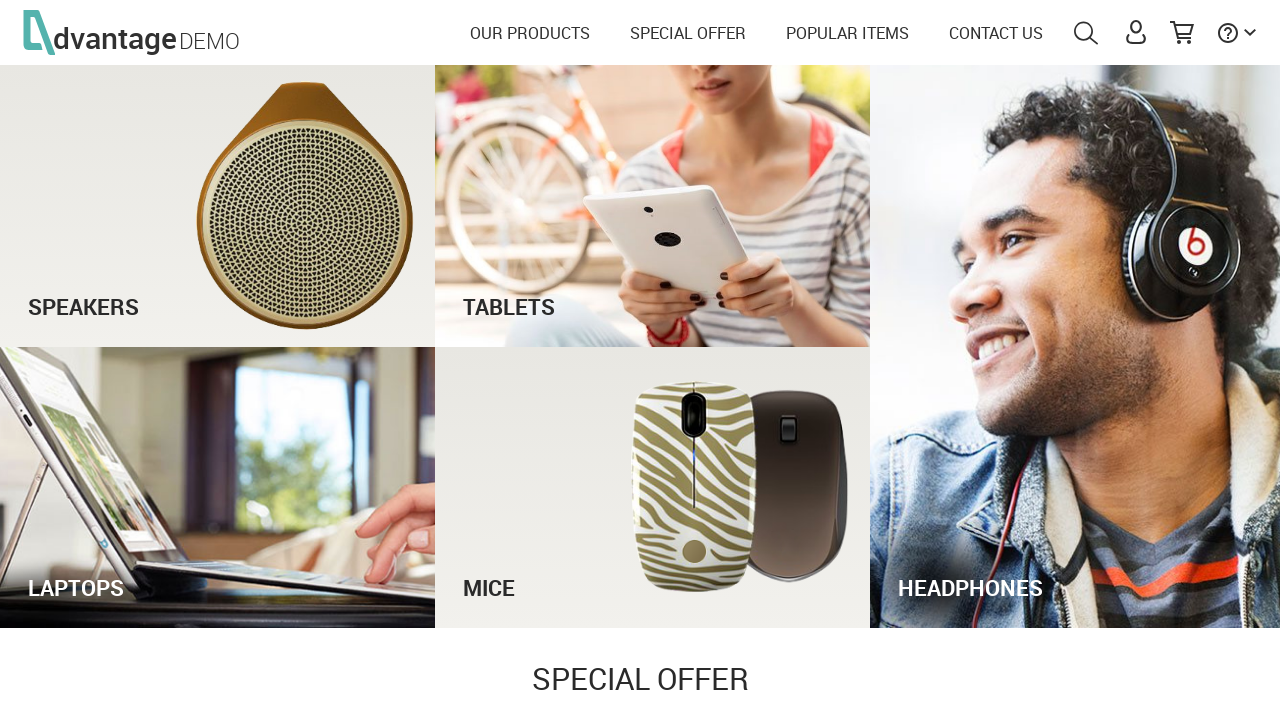

Verified Advantage logo is displayed on homepage
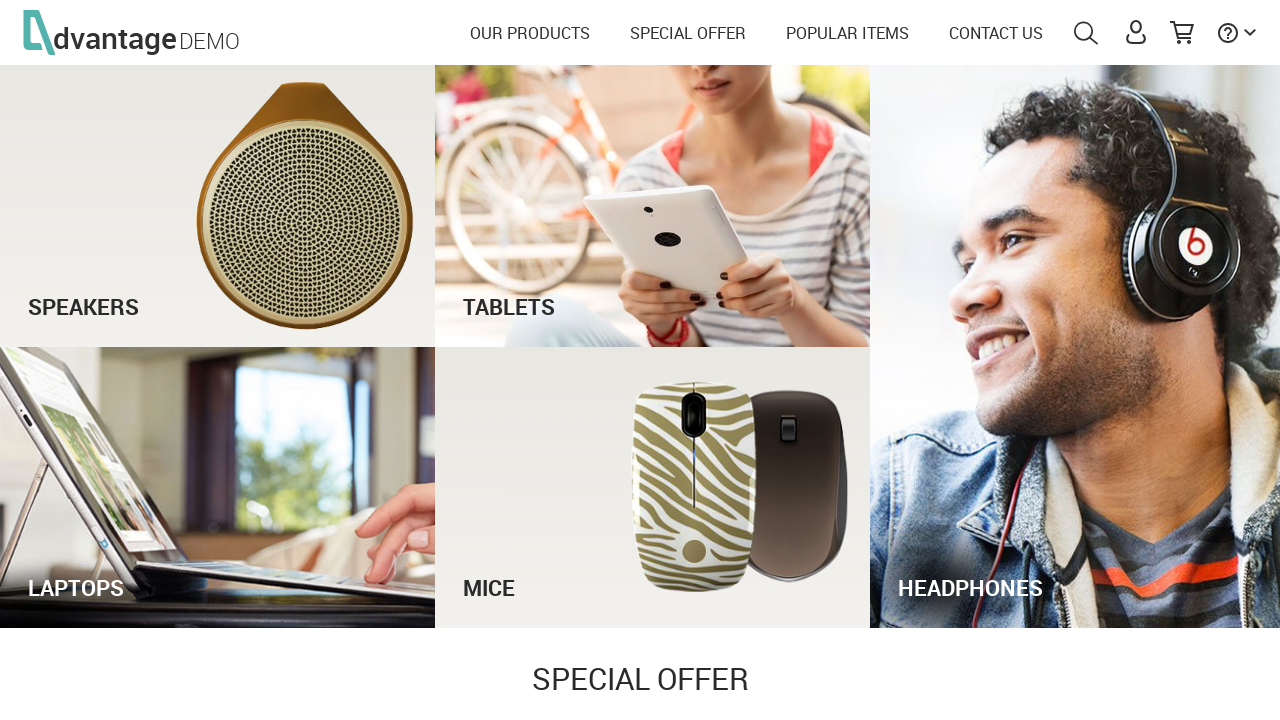

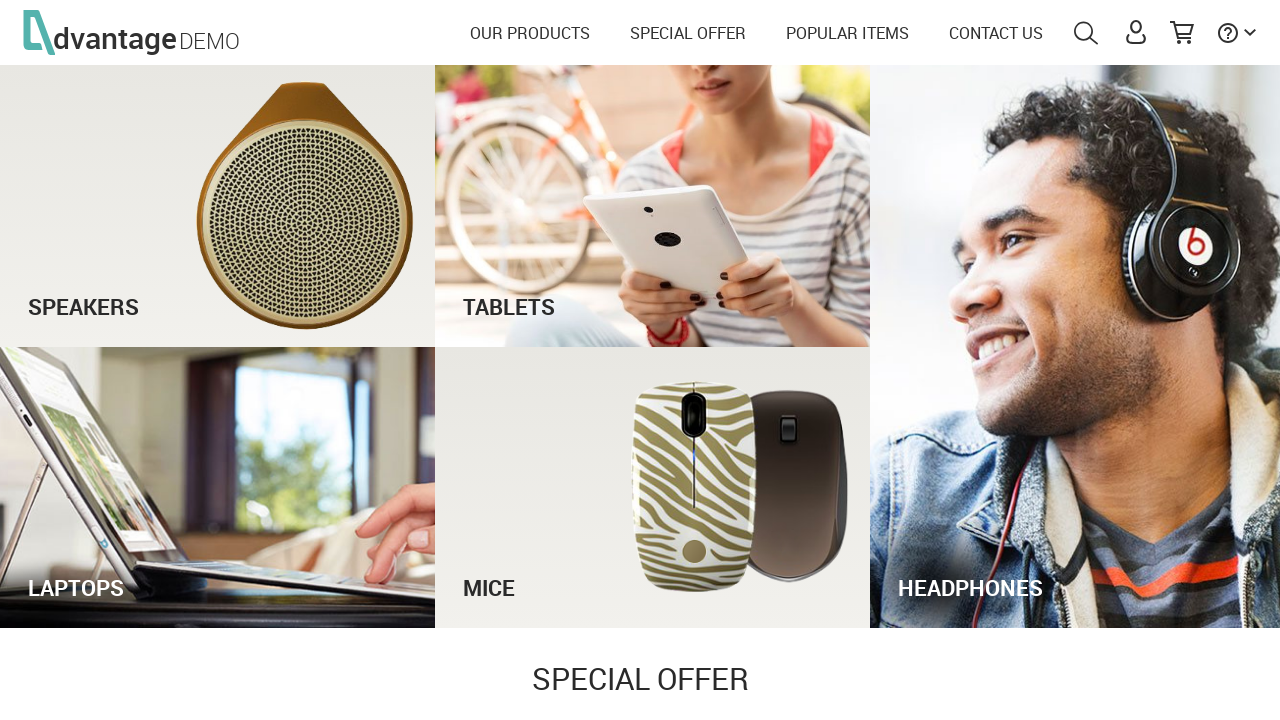